Tests JavaScript alert handling by interacting with different types of alerts: accepting a simple alert, dismissing a confirmation dialog, and entering text into a prompt dialog

Starting URL: https://demoqa.com/alerts

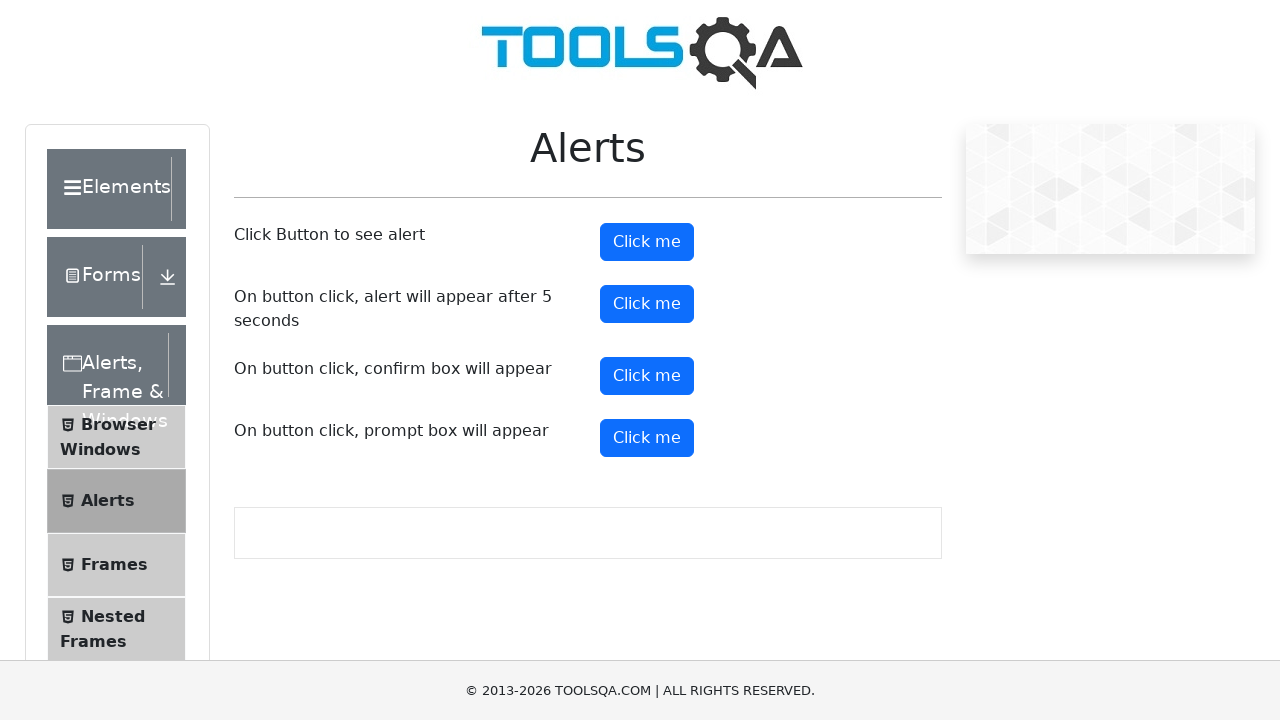

Clicked button to trigger simple alert at (647, 242) on #alertButton
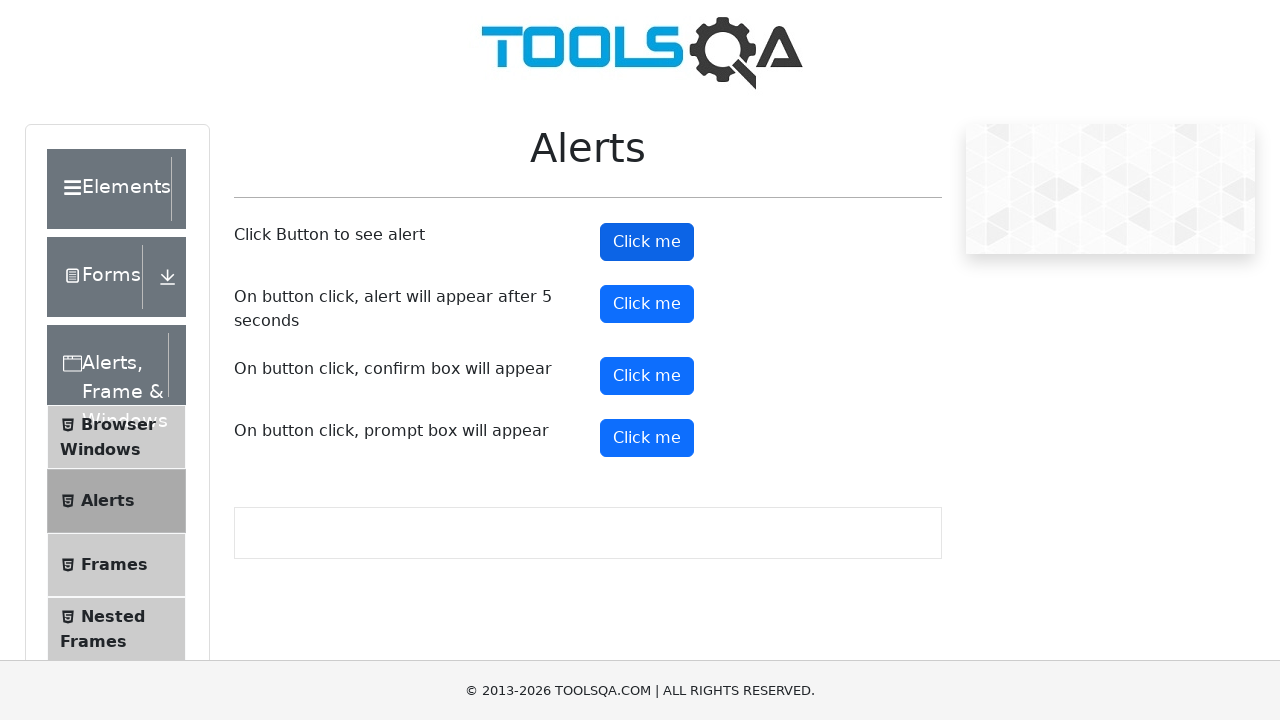

Set up dialog handler to accept alerts
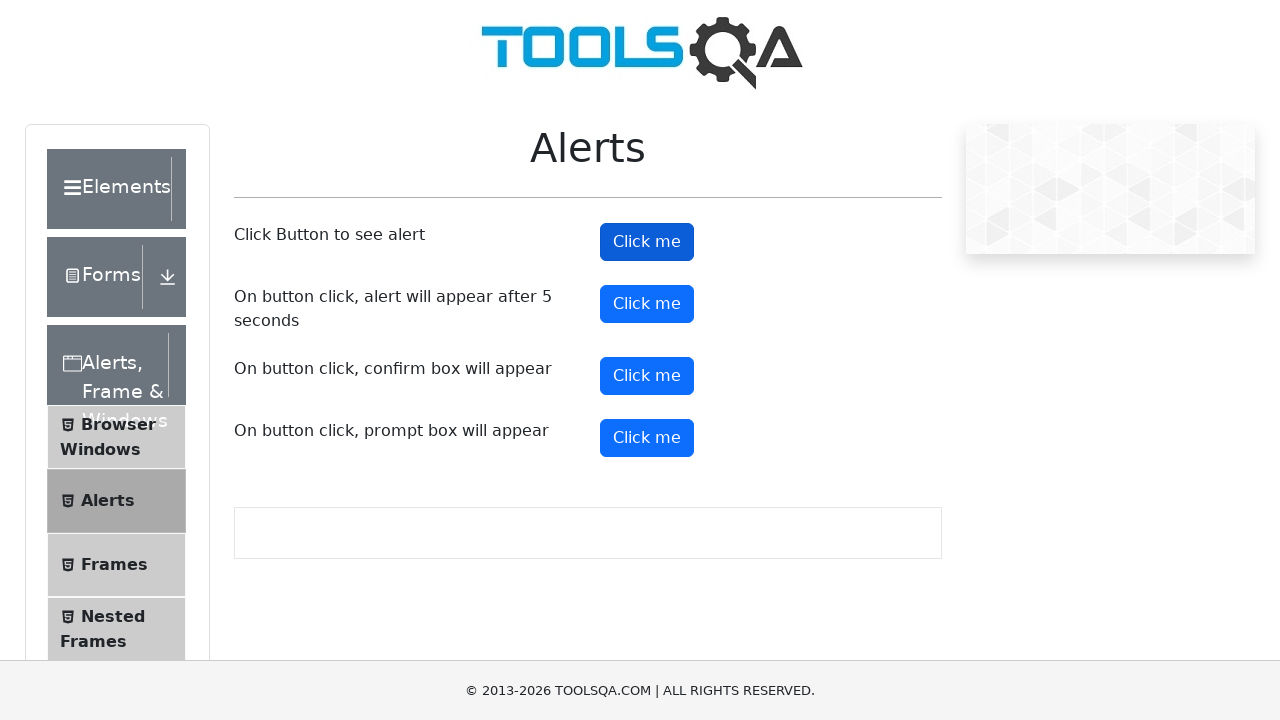

Waited for alert dialog to be handled
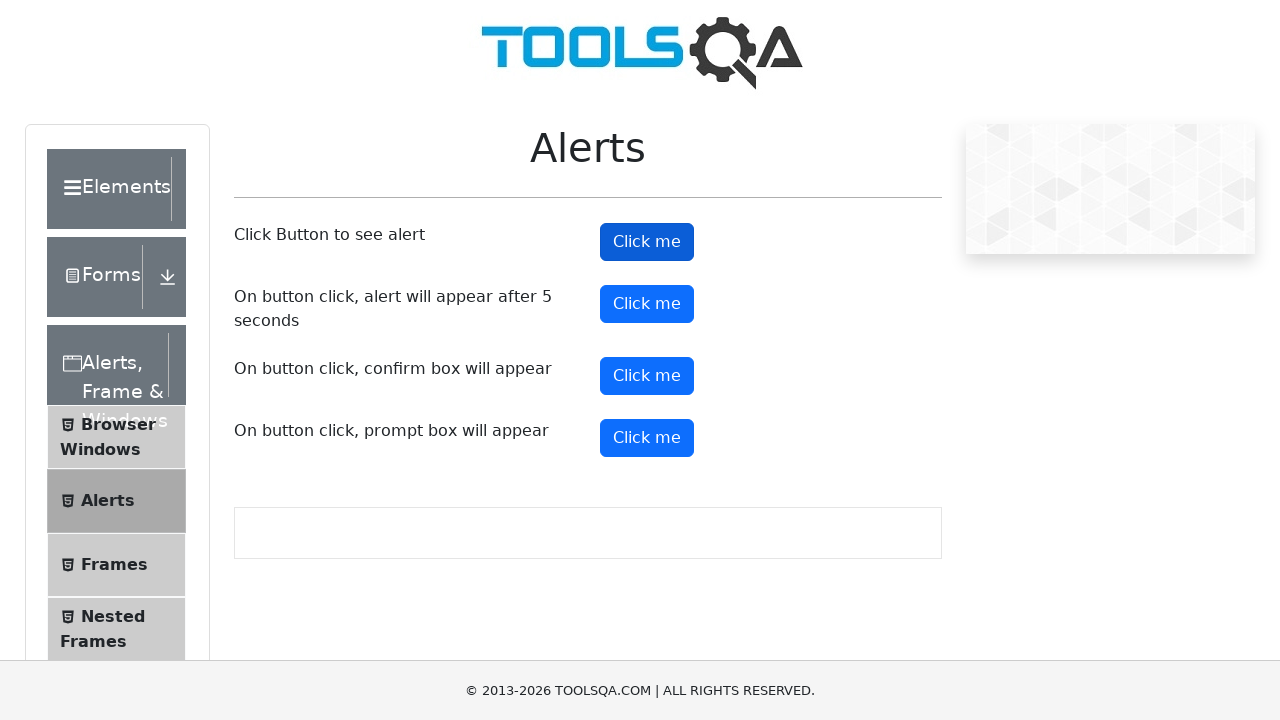

Clicked button to trigger confirmation dialog at (647, 376) on #confirmButton
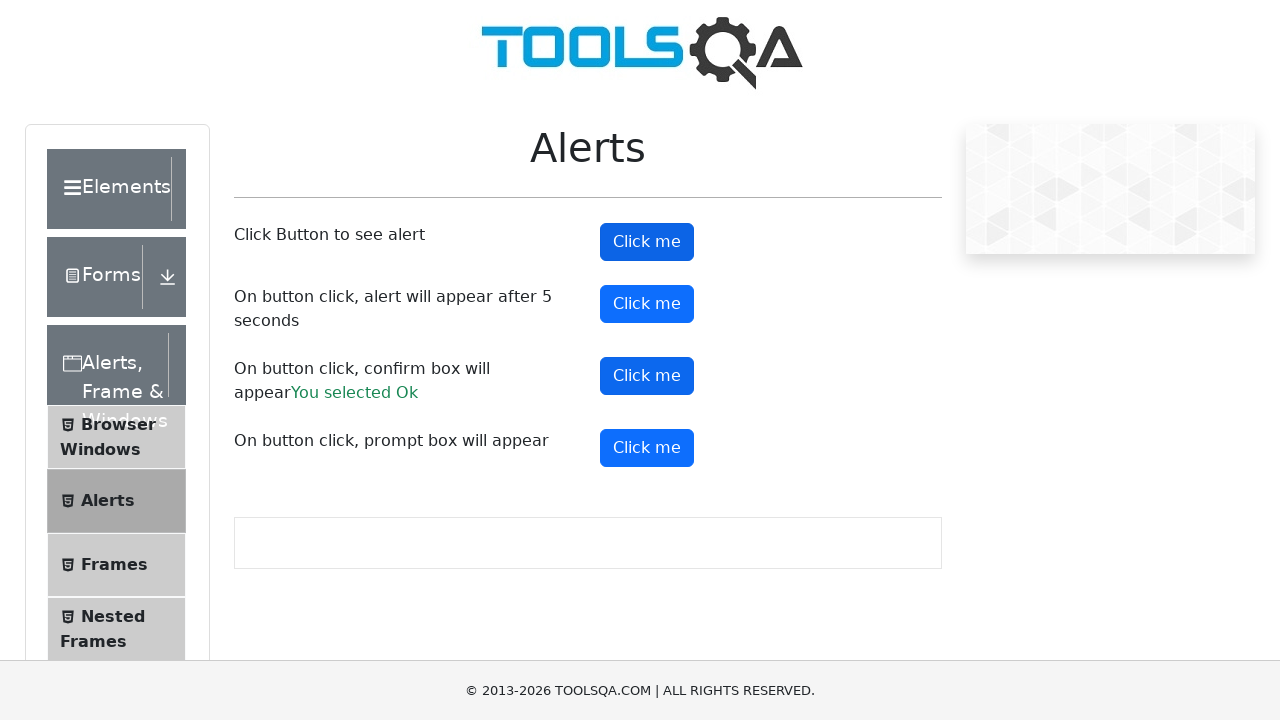

Set up dialog handler to dismiss confirmation dialog
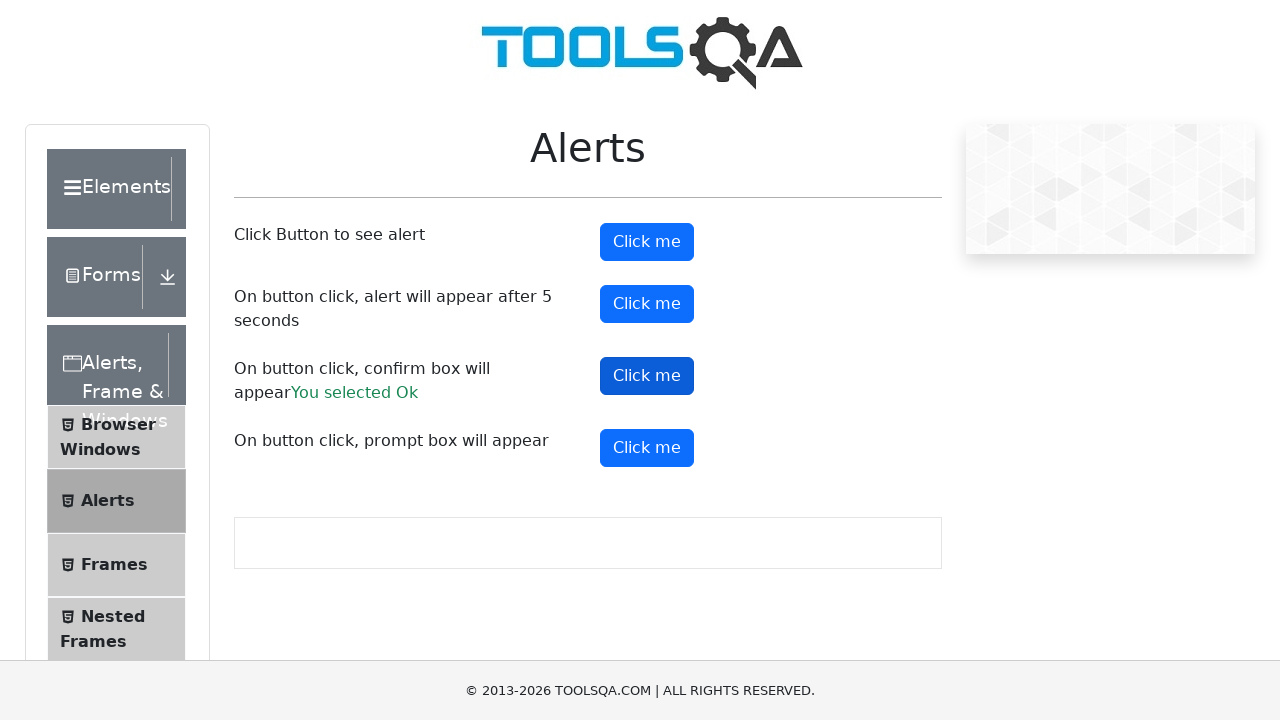

Waited for confirmation dialog to be dismissed
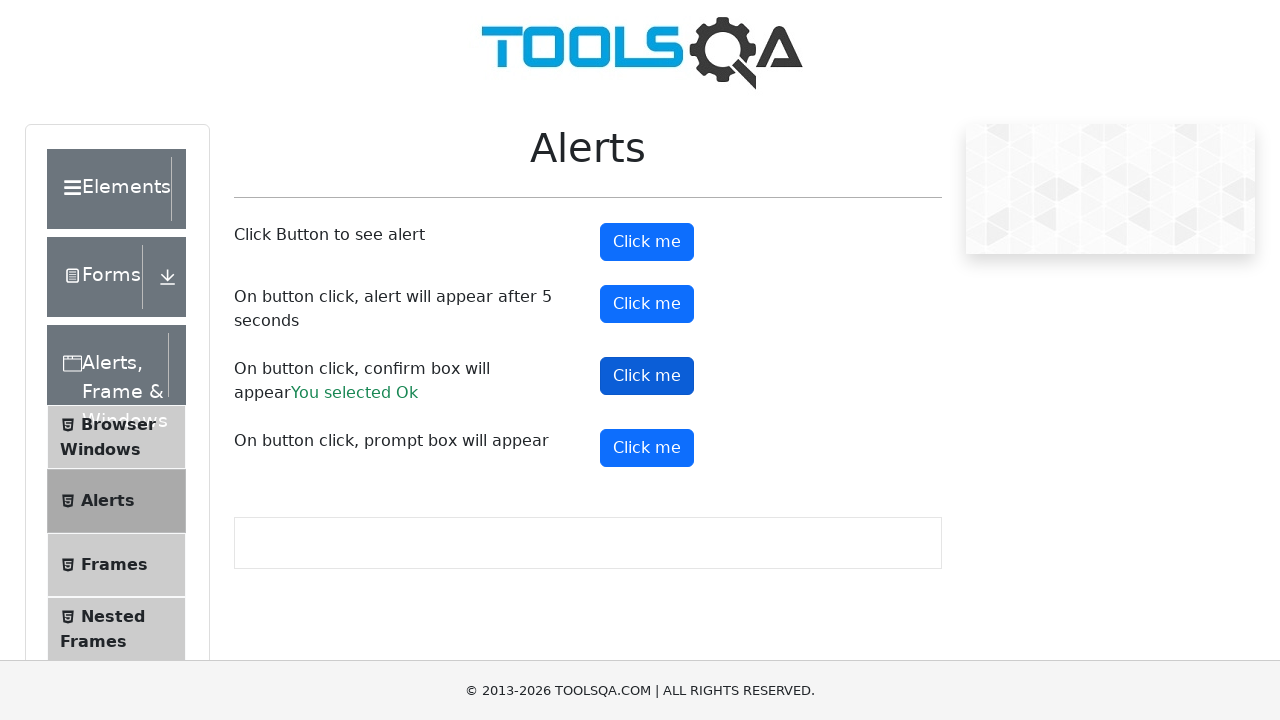

Clicked button to trigger prompt dialog at (647, 448) on #promtButton
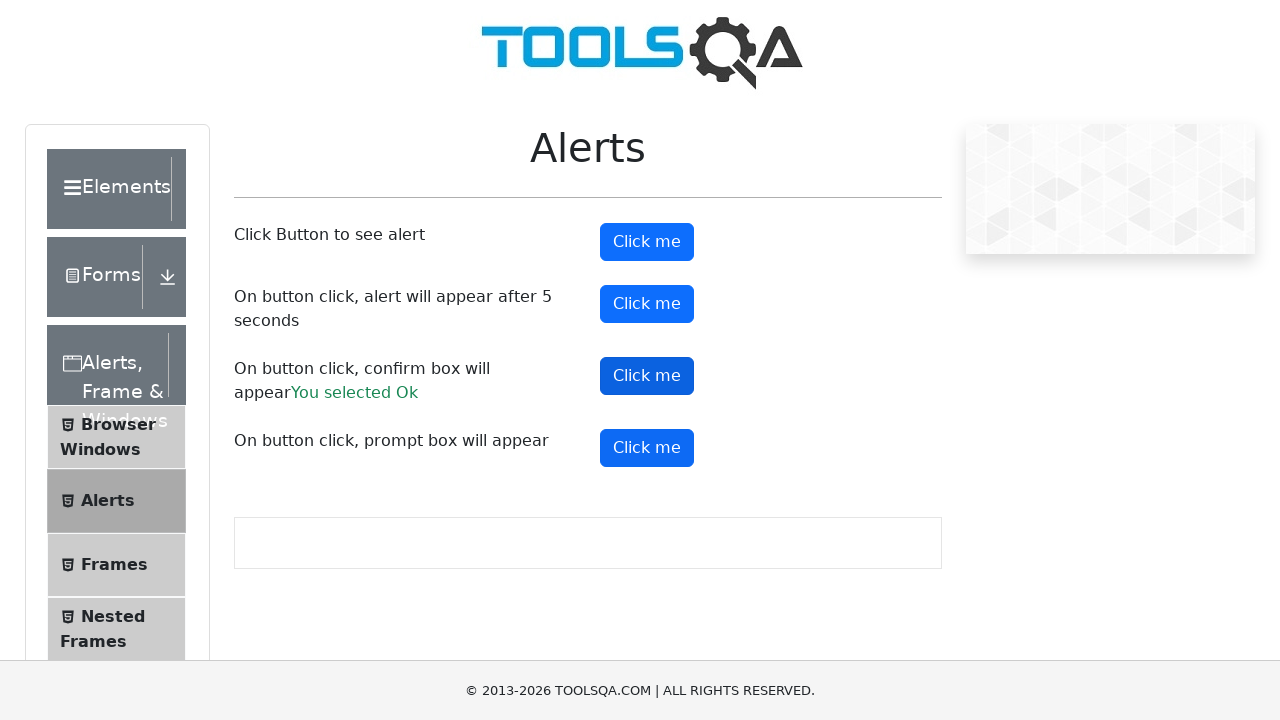

Set up dialog handler to enter 'TestAutomation' in prompt and accept
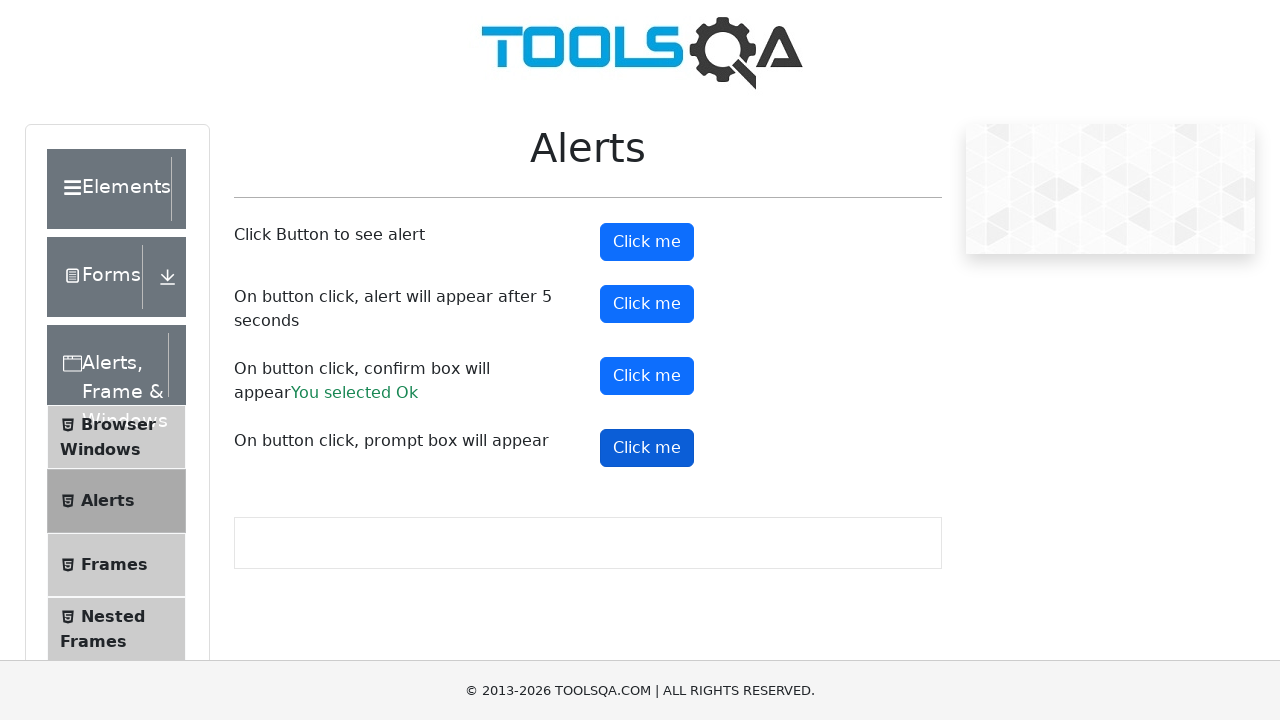

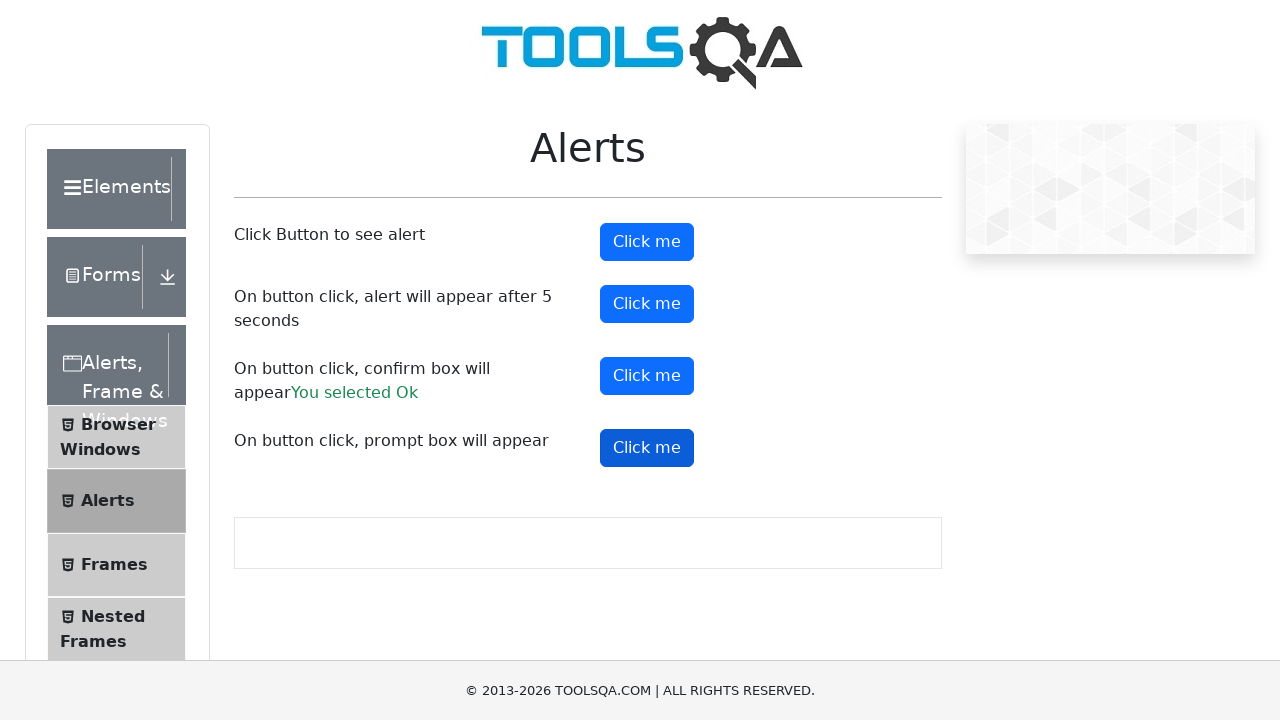